Tests searching for a park by entering 'Garibaldi' in the search box and clicking the Search button, then verifies redirect to Find a park results page

Starting URL: https://bcparks.ca/

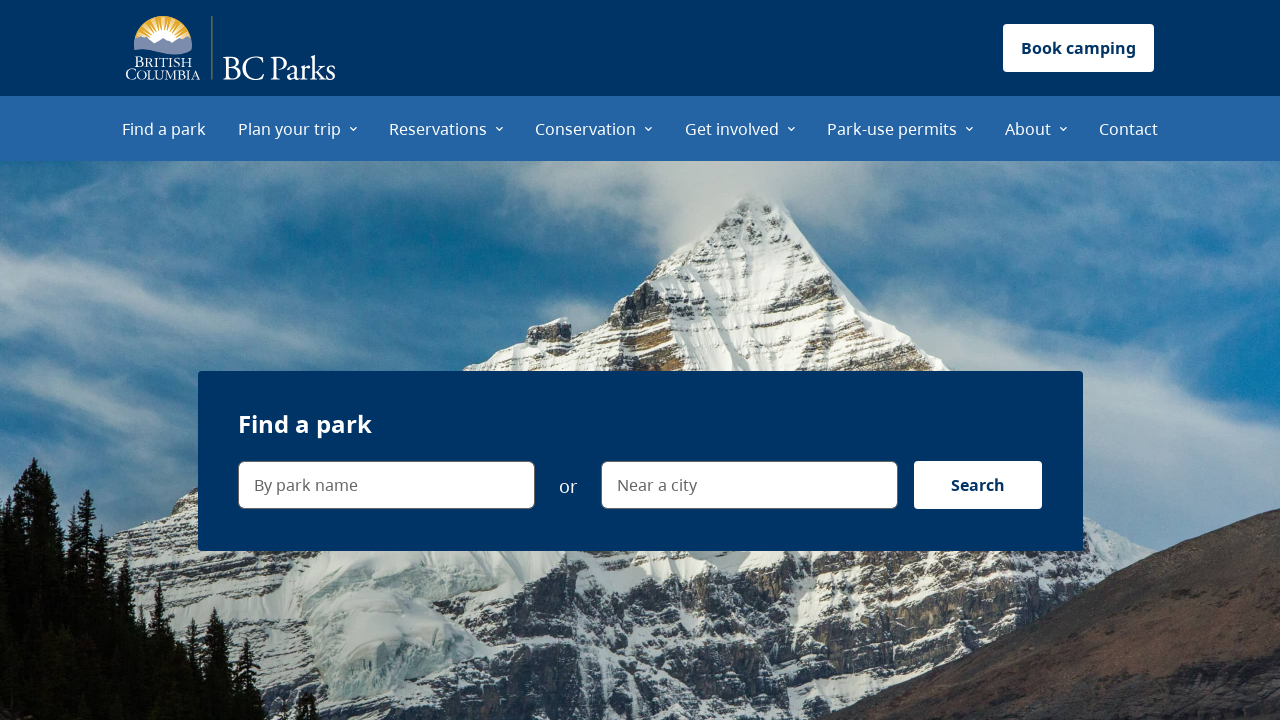

Page loaded with domcontentloaded state
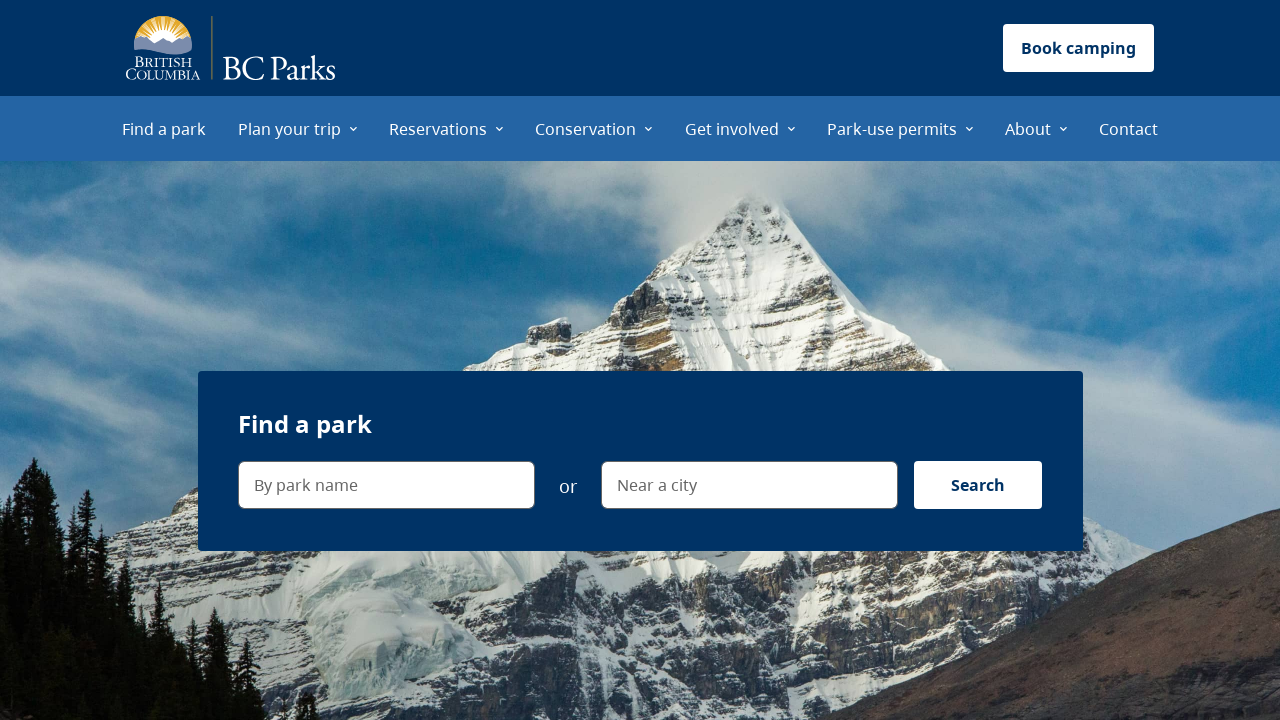

Filled search field with 'Garibaldi' on internal:label="By park name"i
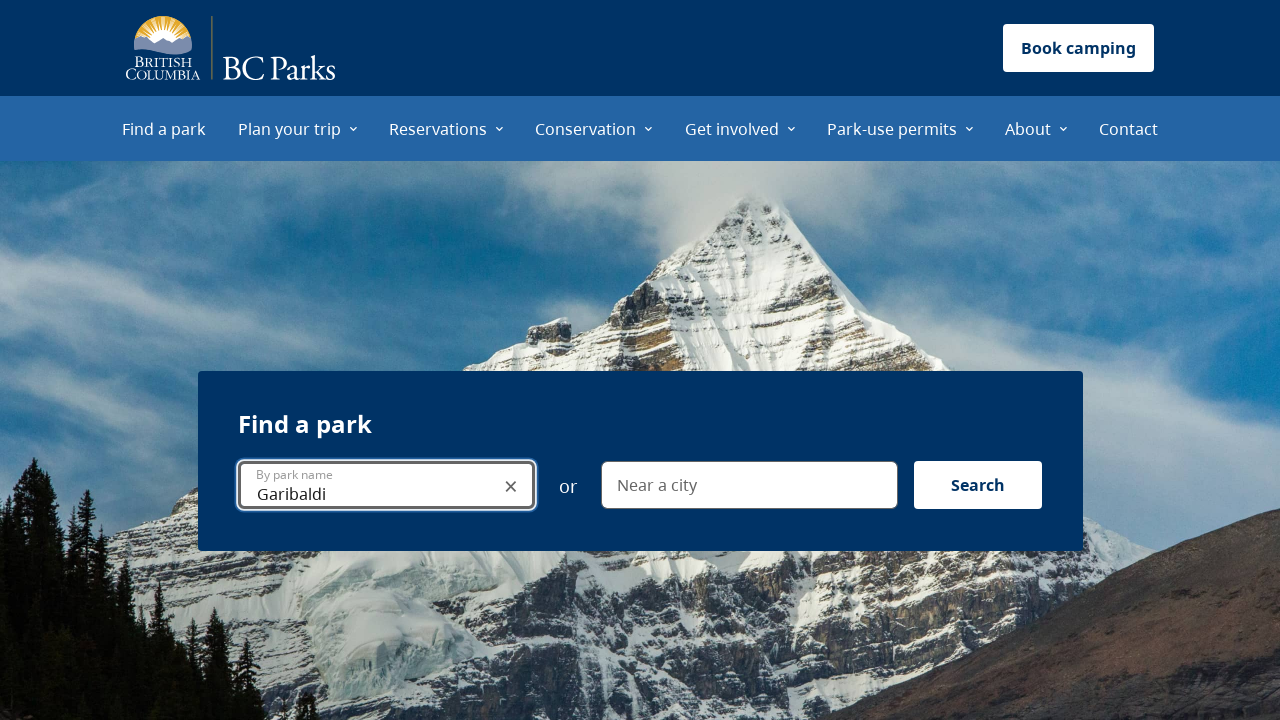

Clicked Search button at (978, 485) on internal:role=button[name="Search"i]
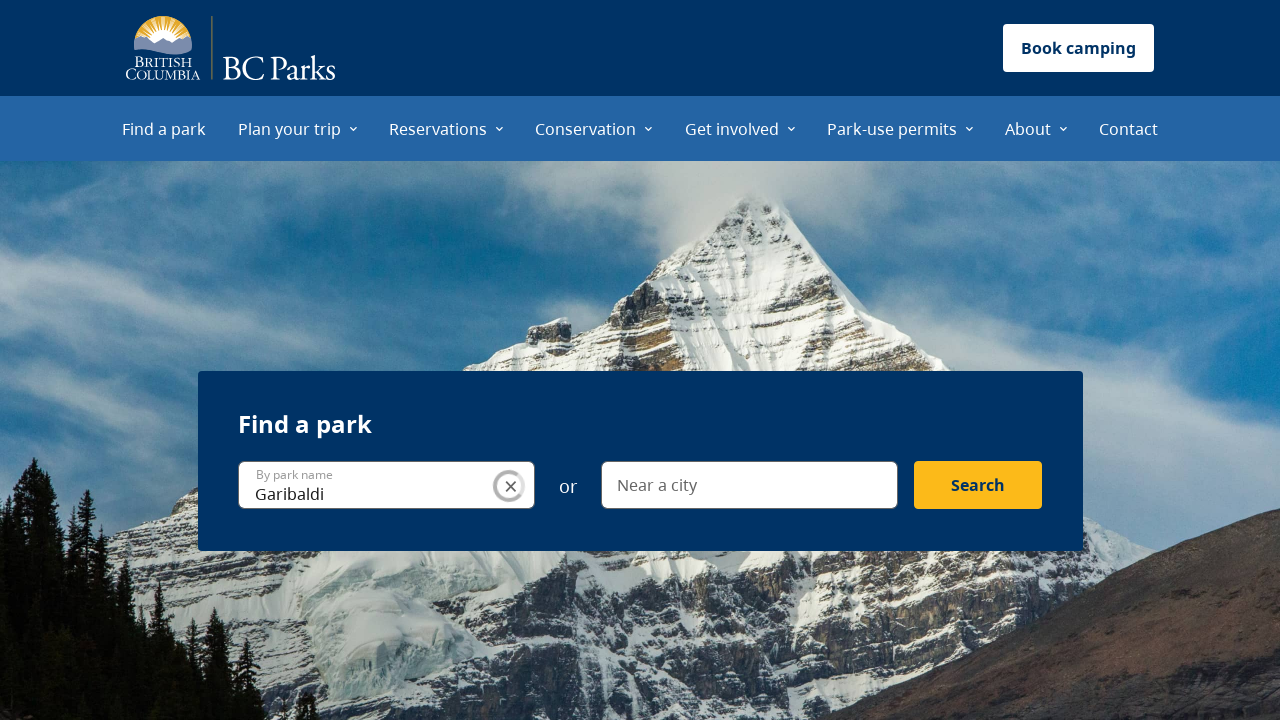

Redirected to Find a park results page with search query 'Garibaldi'
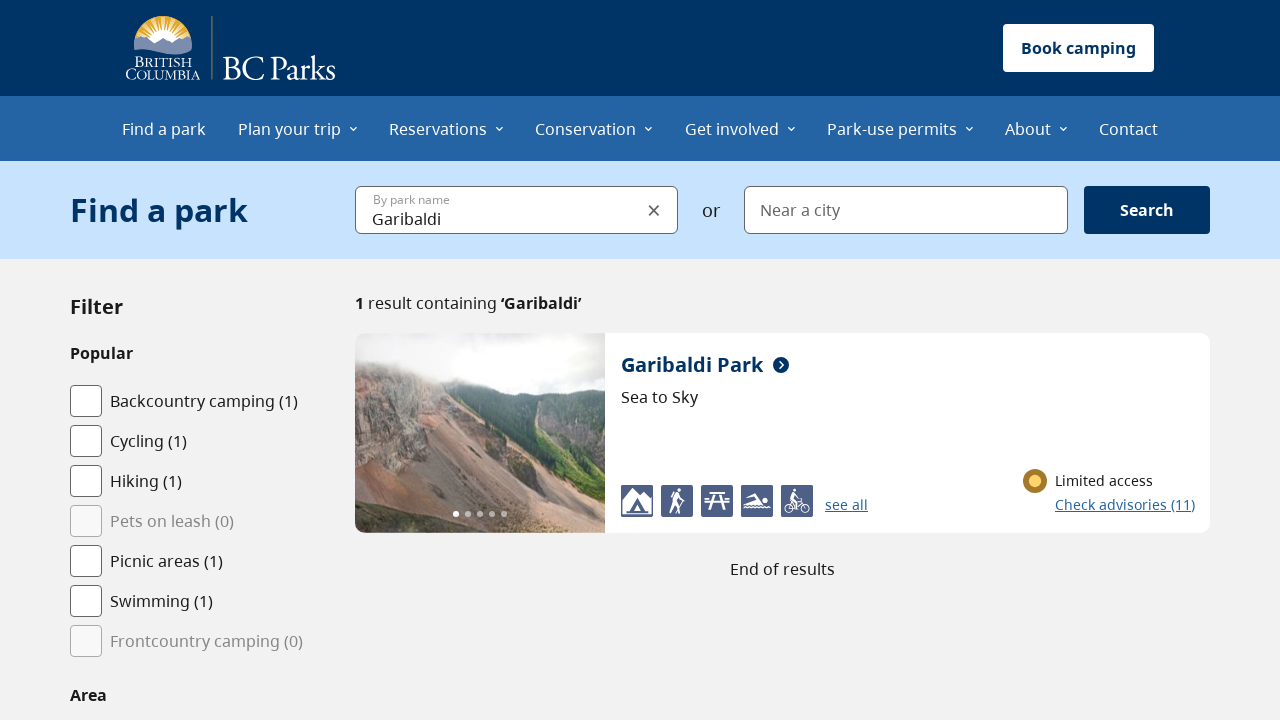

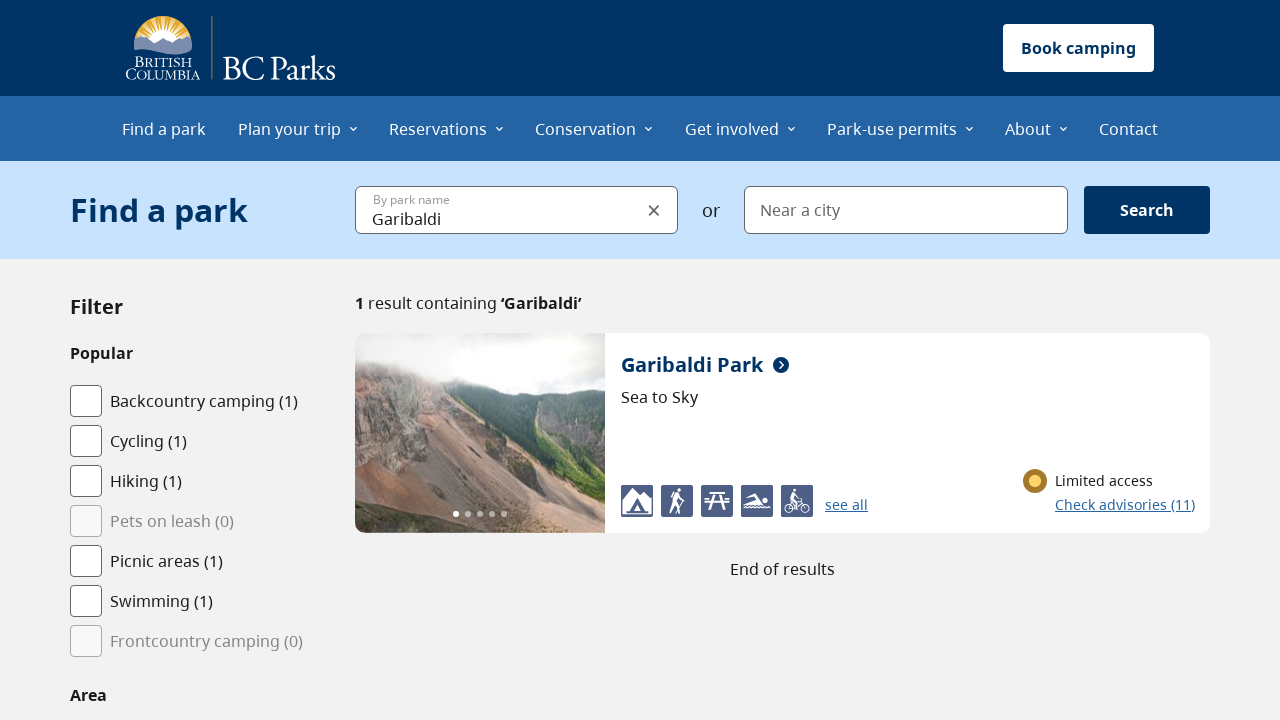